Tests checkbox functionality by selecting the last 4 checkboxes on a test automation practice website

Starting URL: https://testautomationpractice.blogspot.com/

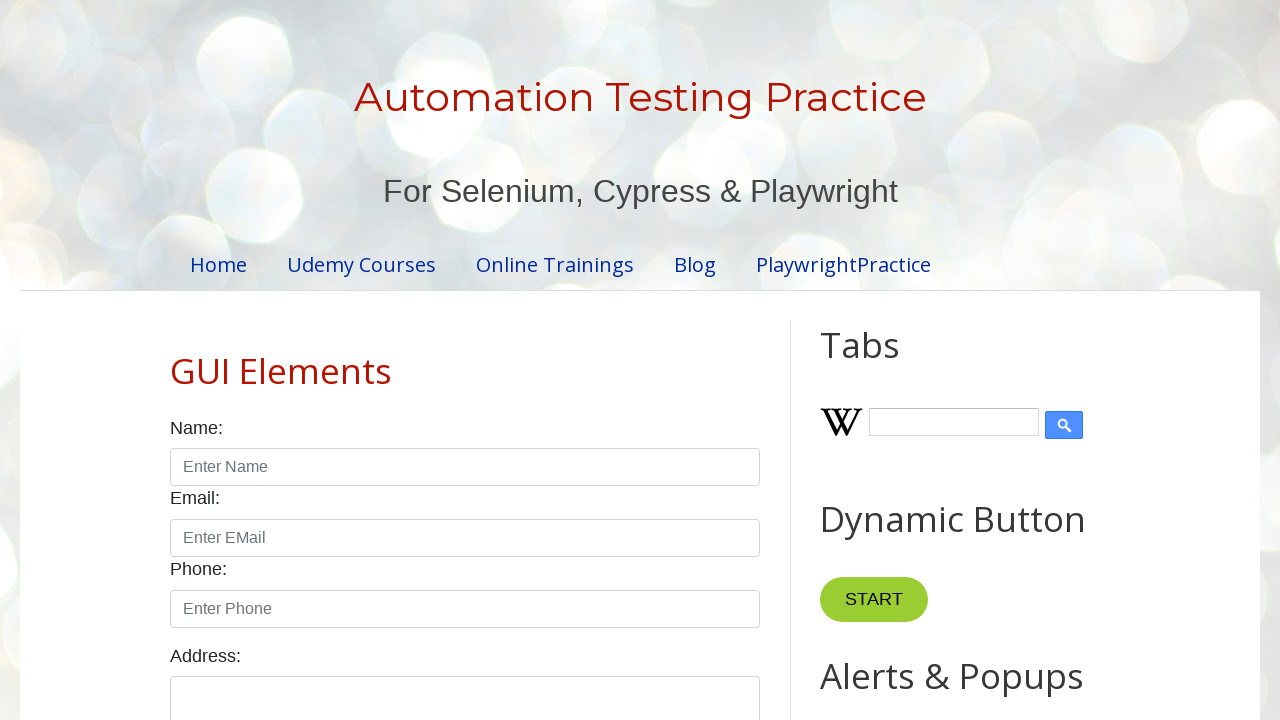

Located all checkboxes on the page
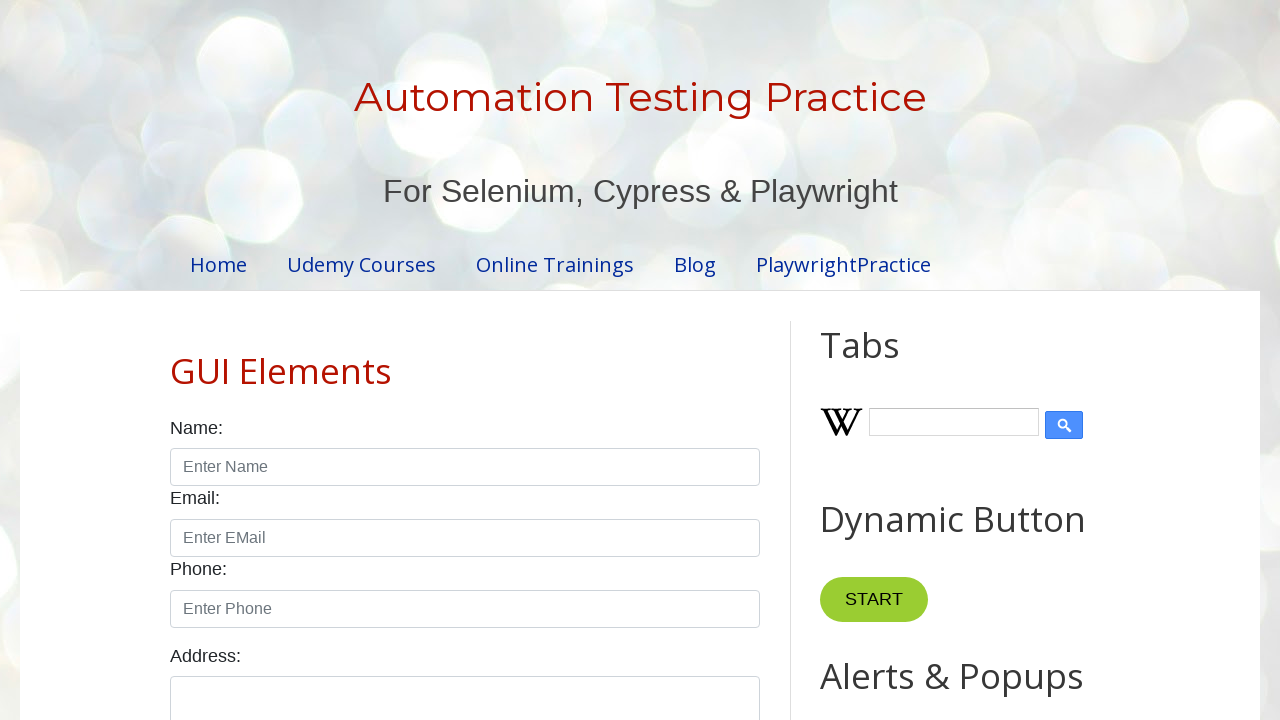

Counted total checkboxes: 7
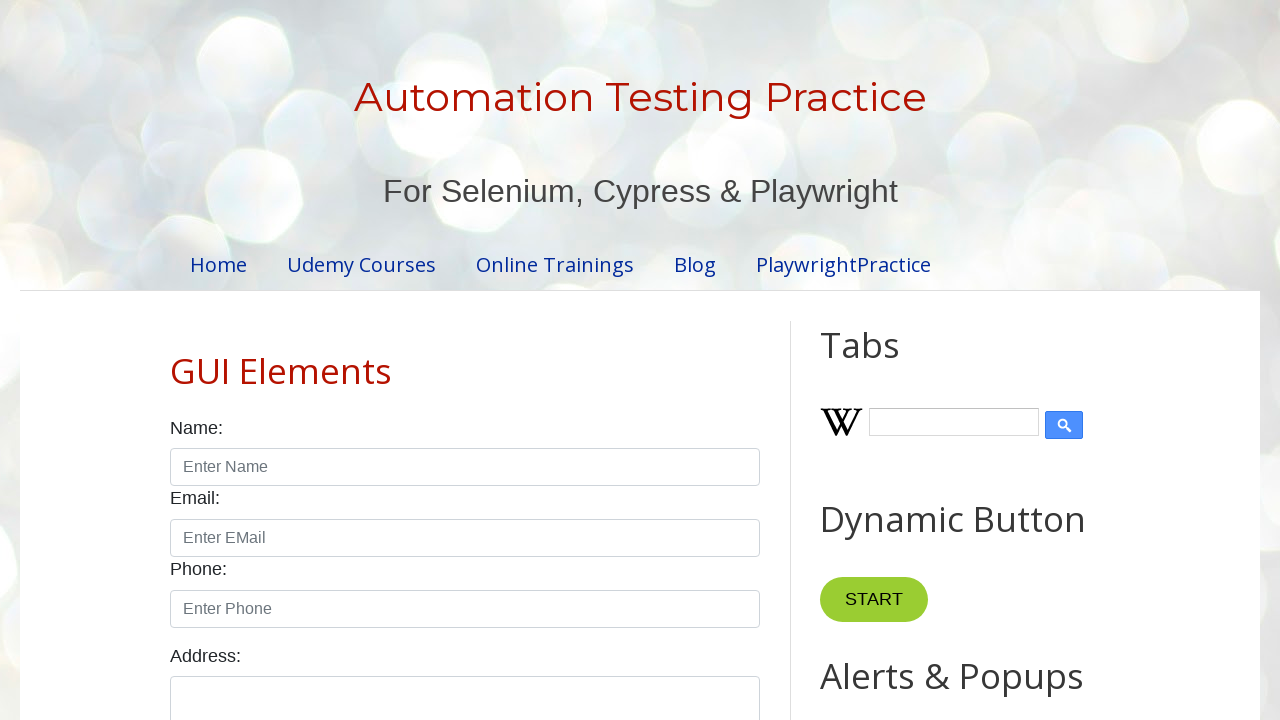

Selected checkbox at index 3 at (474, 360) on xpath=//*[@class='form-check-input'][@type='checkbox'] >> nth=3
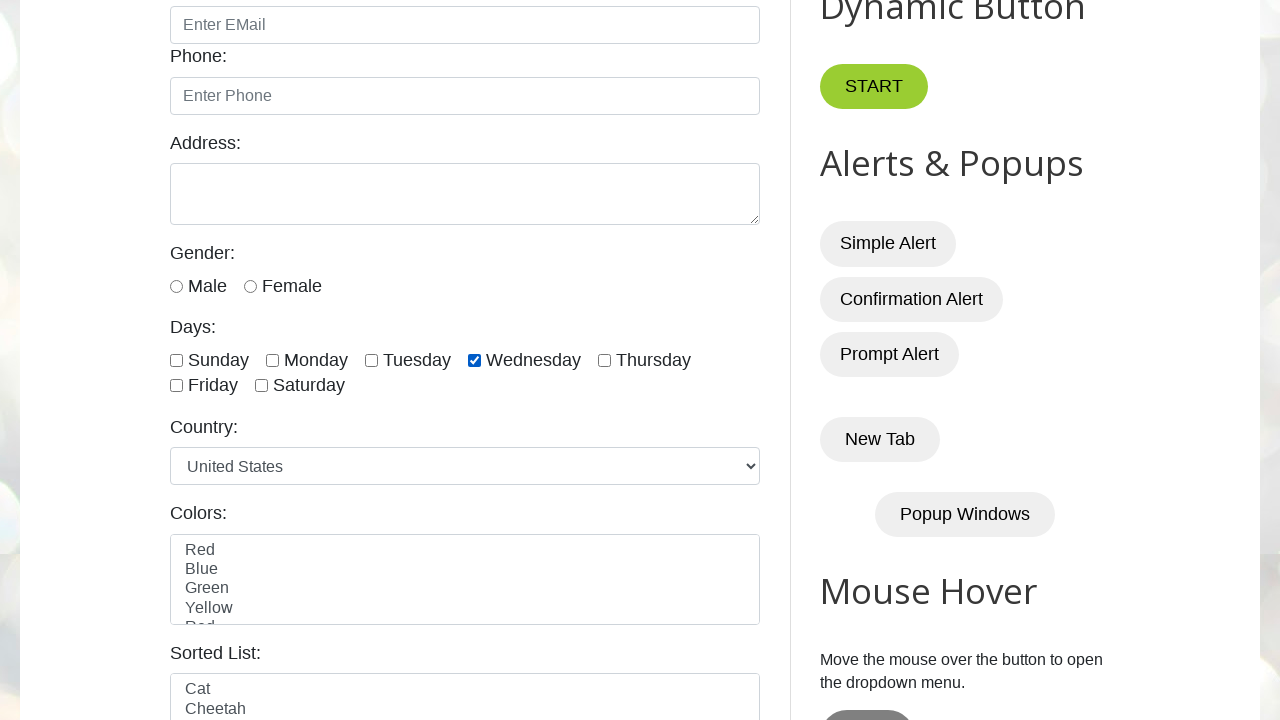

Selected checkbox at index 4 at (604, 360) on xpath=//*[@class='form-check-input'][@type='checkbox'] >> nth=4
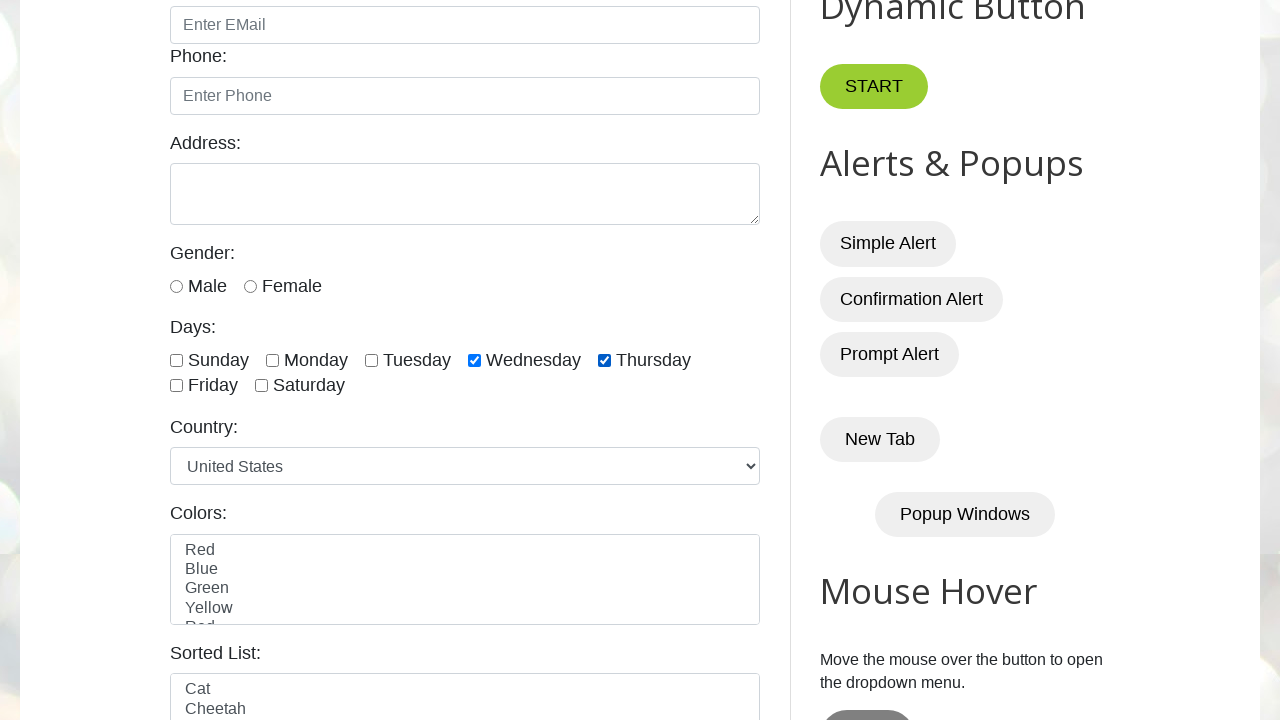

Selected checkbox at index 5 at (176, 386) on xpath=//*[@class='form-check-input'][@type='checkbox'] >> nth=5
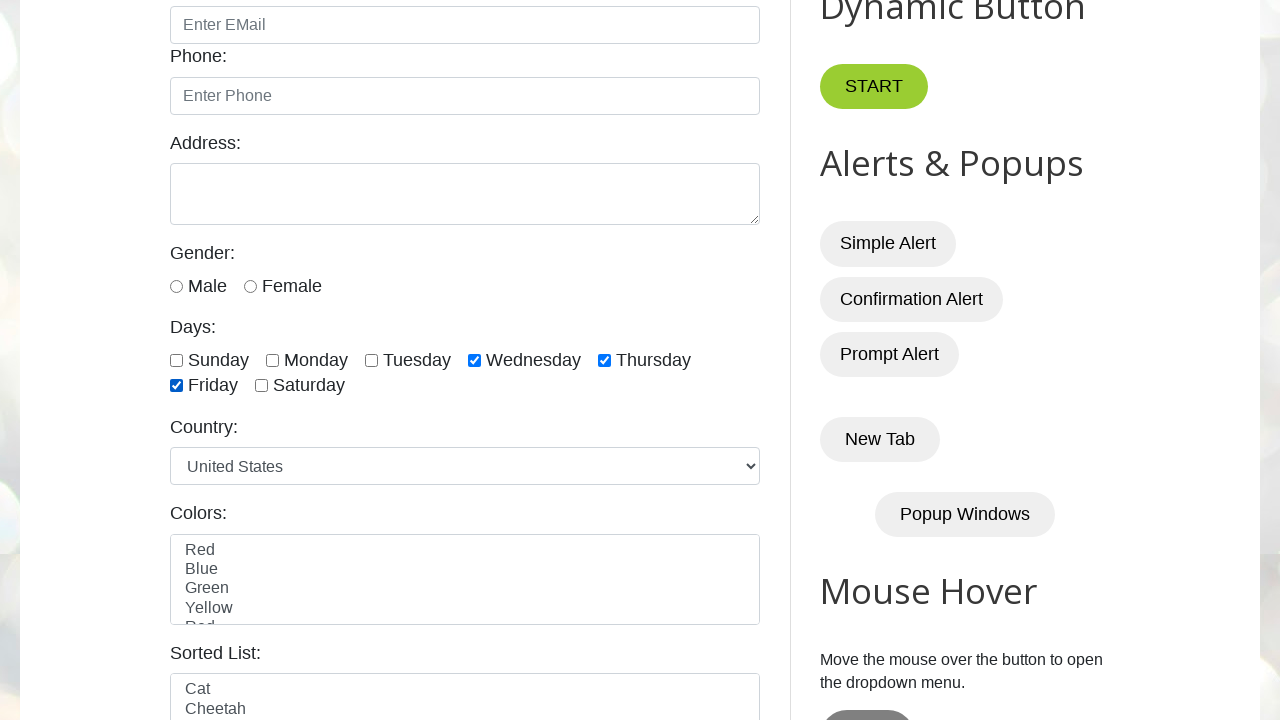

Selected checkbox at index 6 at (262, 386) on xpath=//*[@class='form-check-input'][@type='checkbox'] >> nth=6
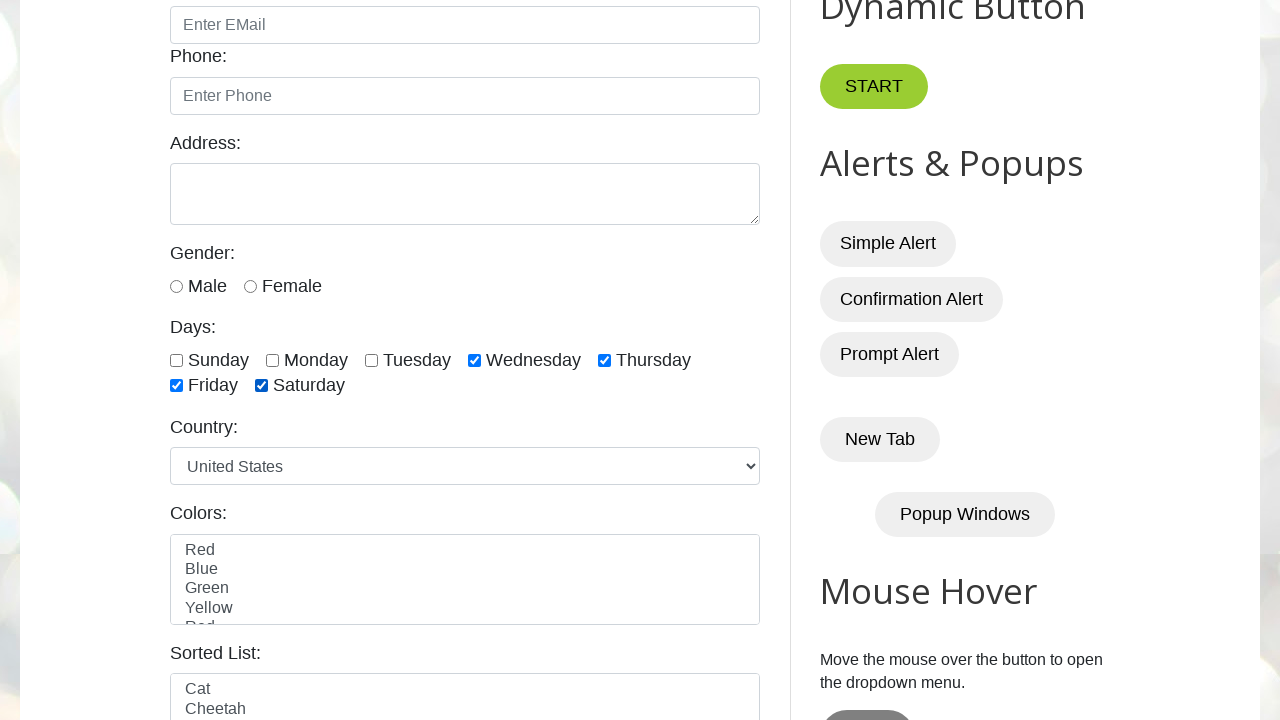

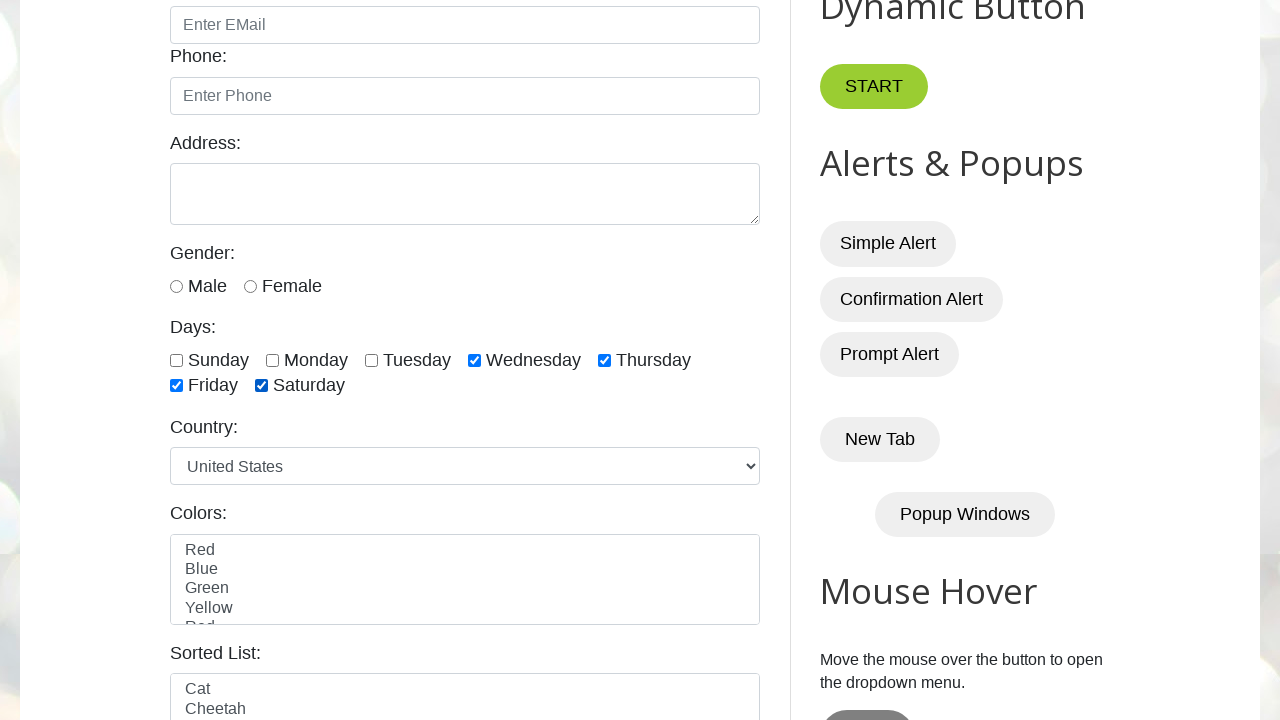